Tests dropdown selection functionality on a registration page by selecting values from Skills and Country dropdowns

Starting URL: https://grotechminds.com/registration/

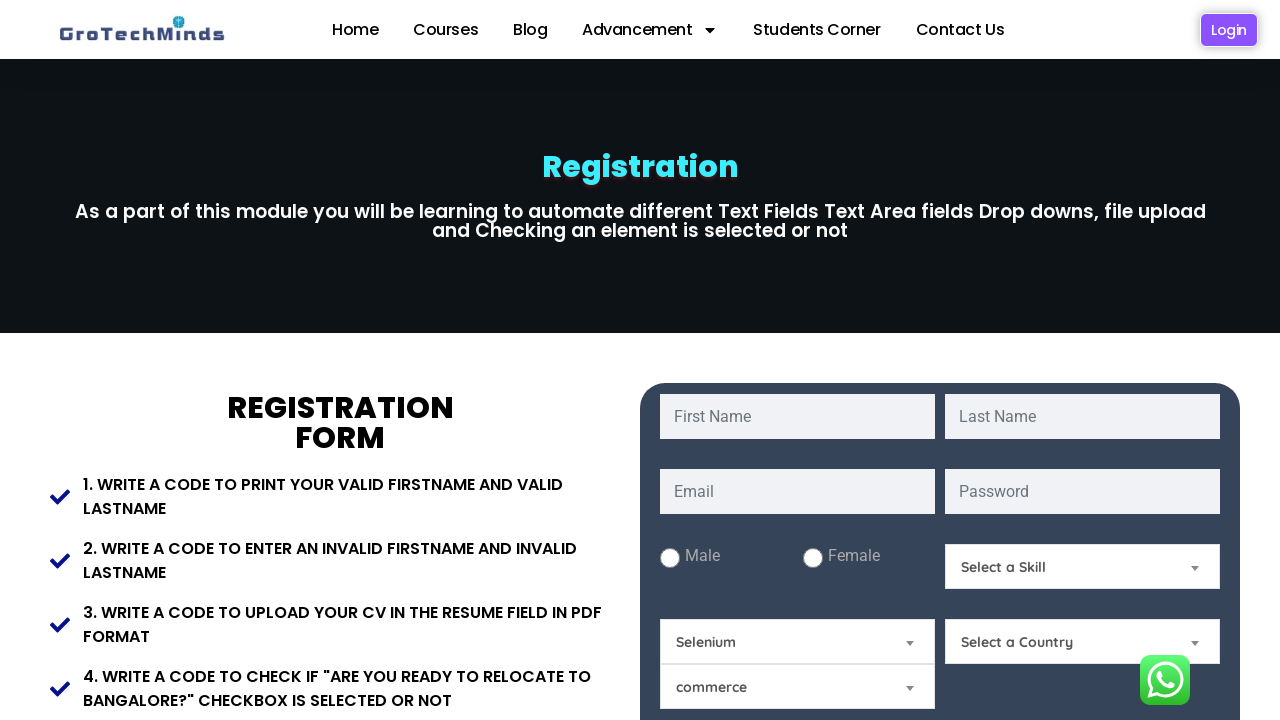

Selected 'Non-Technical Skills' from the Skills dropdown on #Skills
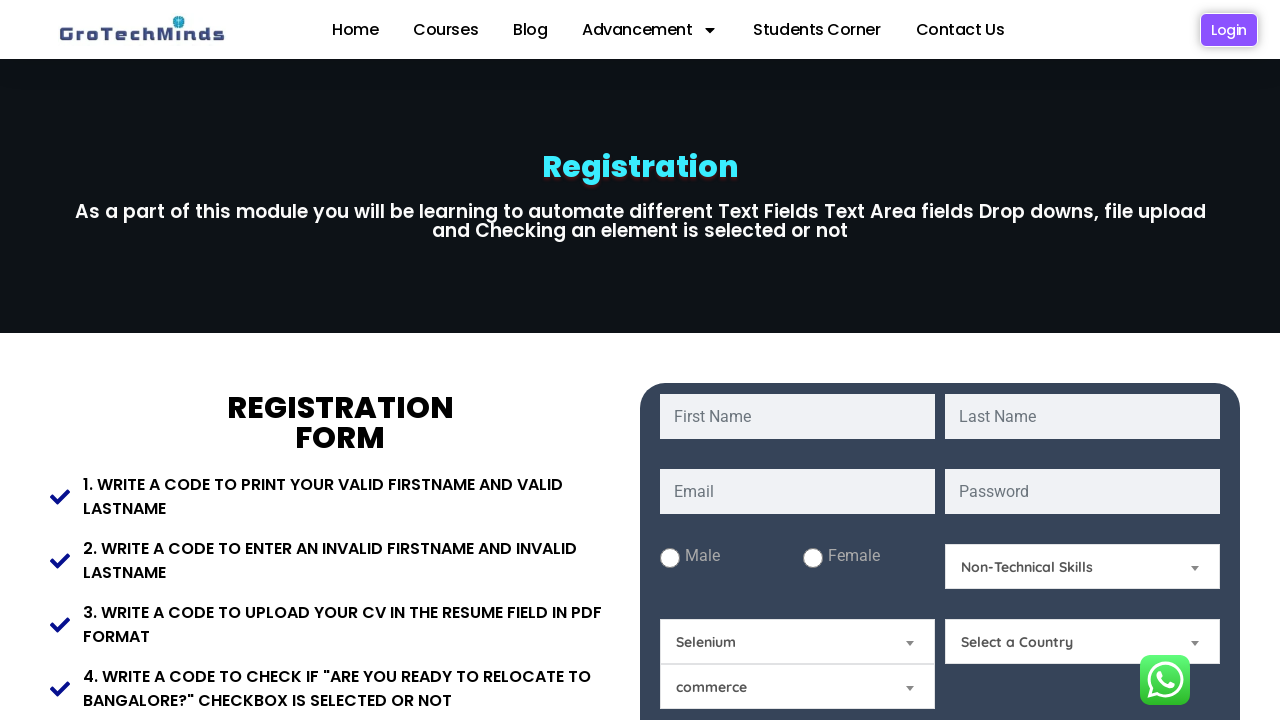

Selected 'France' from the Country dropdown on [name='Country']
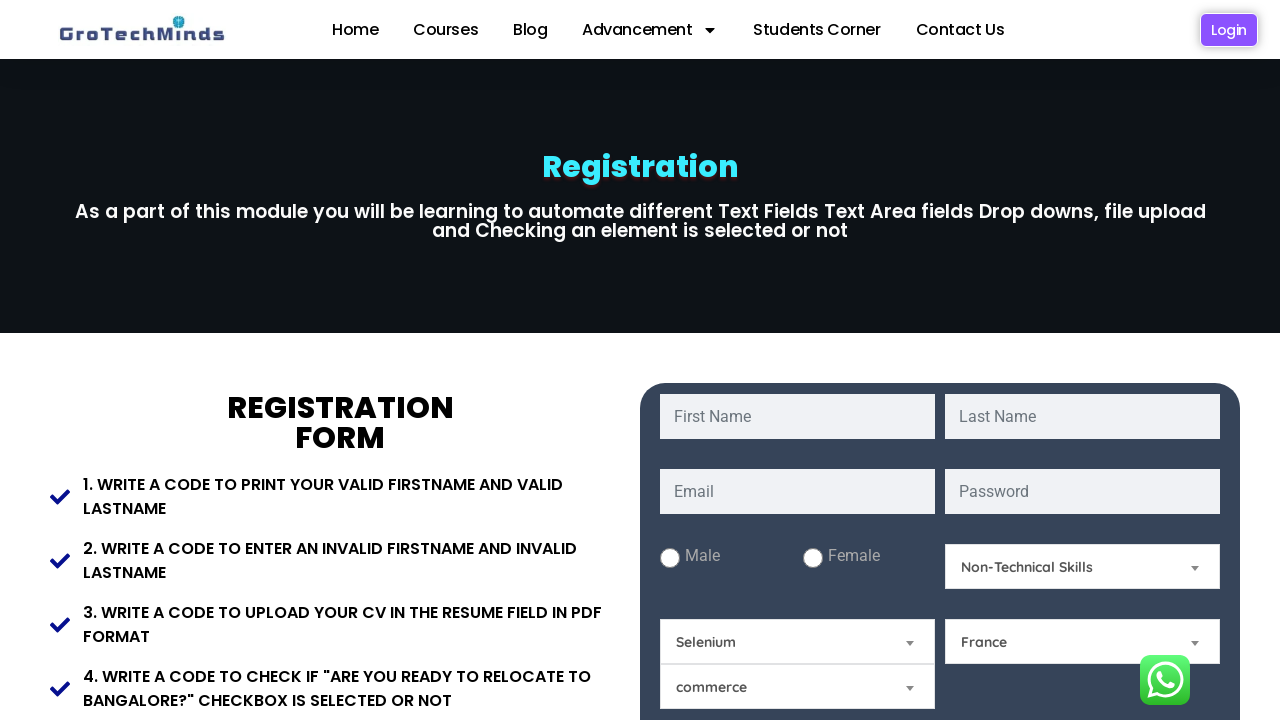

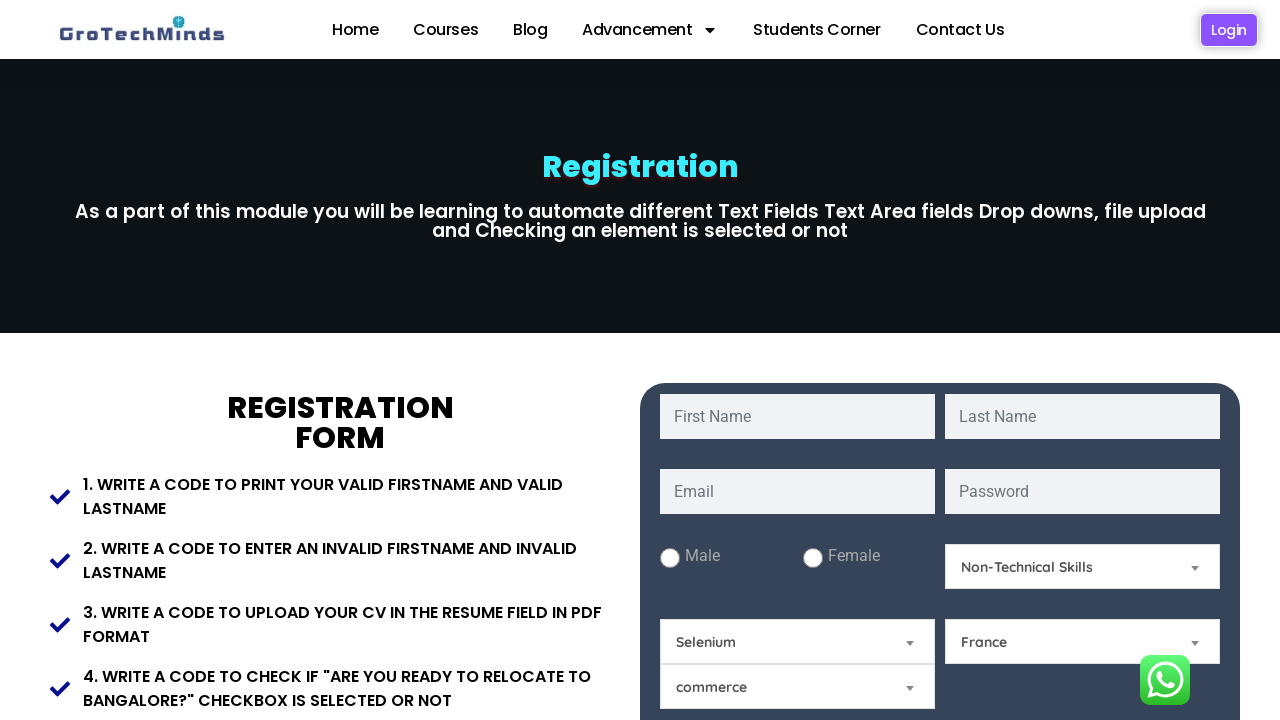